Tests drag and drop functionality by switching to an iframe and dragging an element from source to target on the jQuery UI demo page

Starting URL: https://jqueryui.com/droppable/

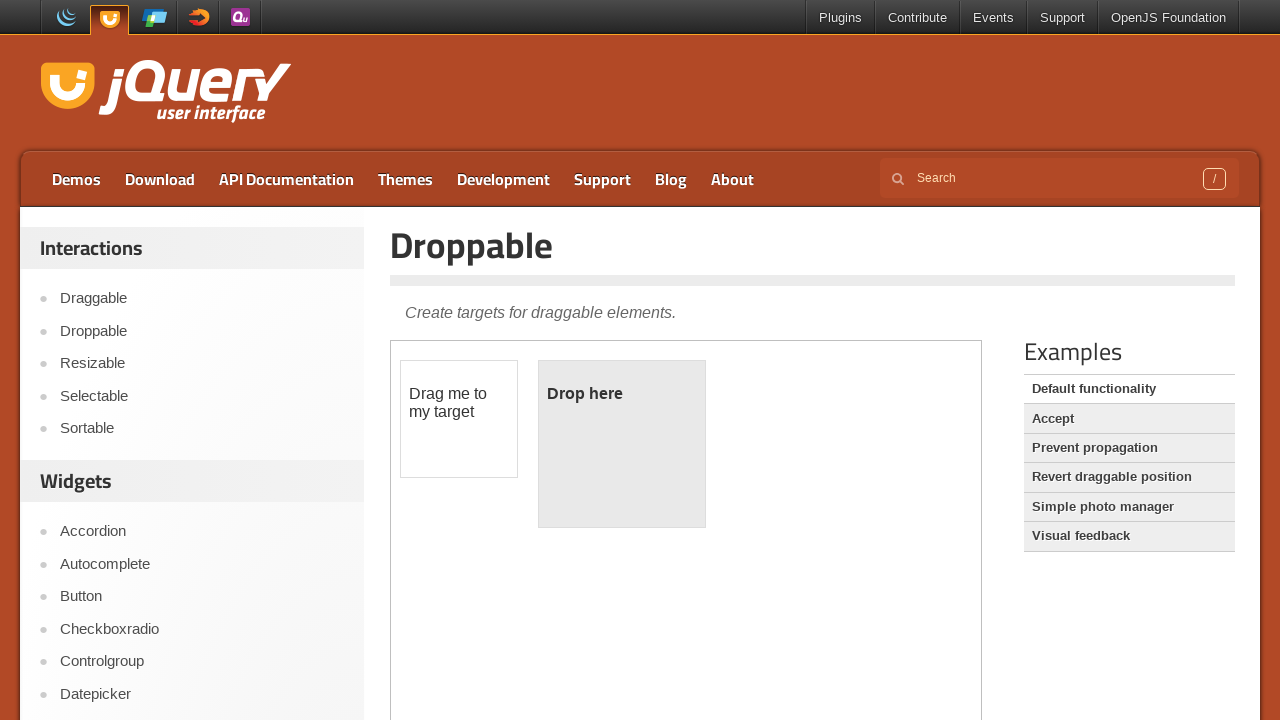

Located the demo iframe containing drag and drop elements
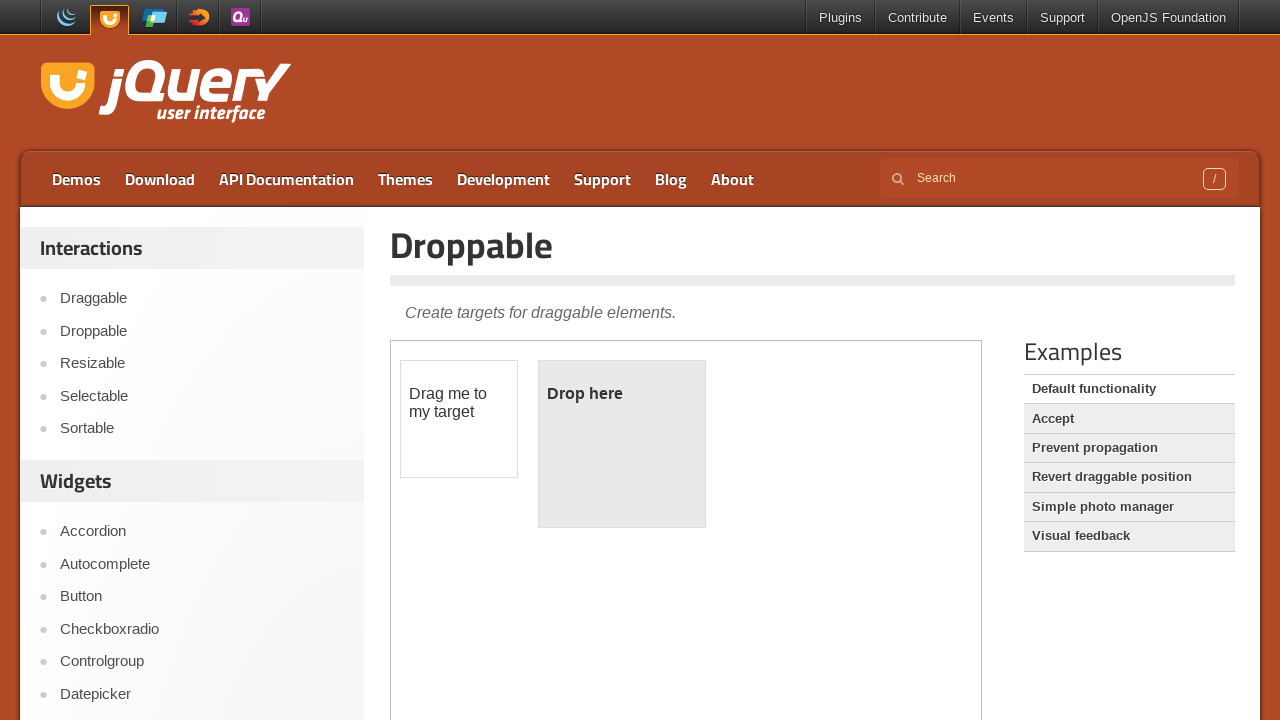

Located the draggable source element with id 'draggable'
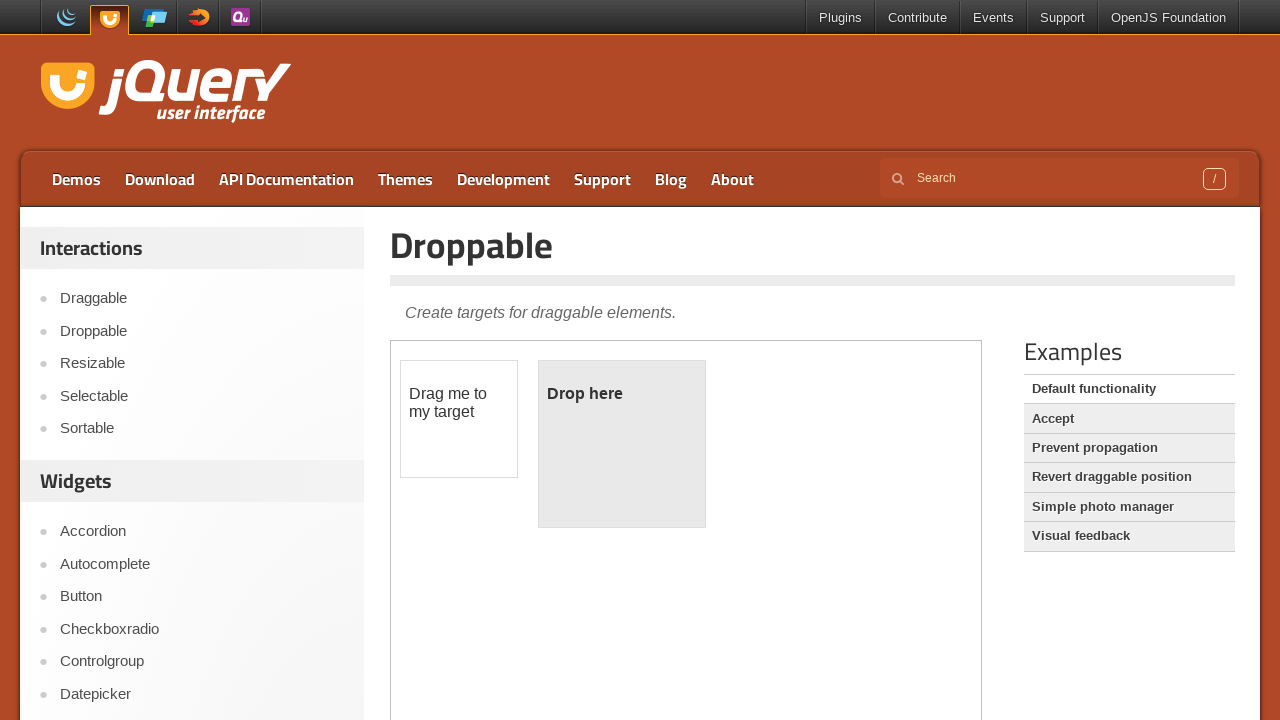

Located the droppable target element with id 'droppable'
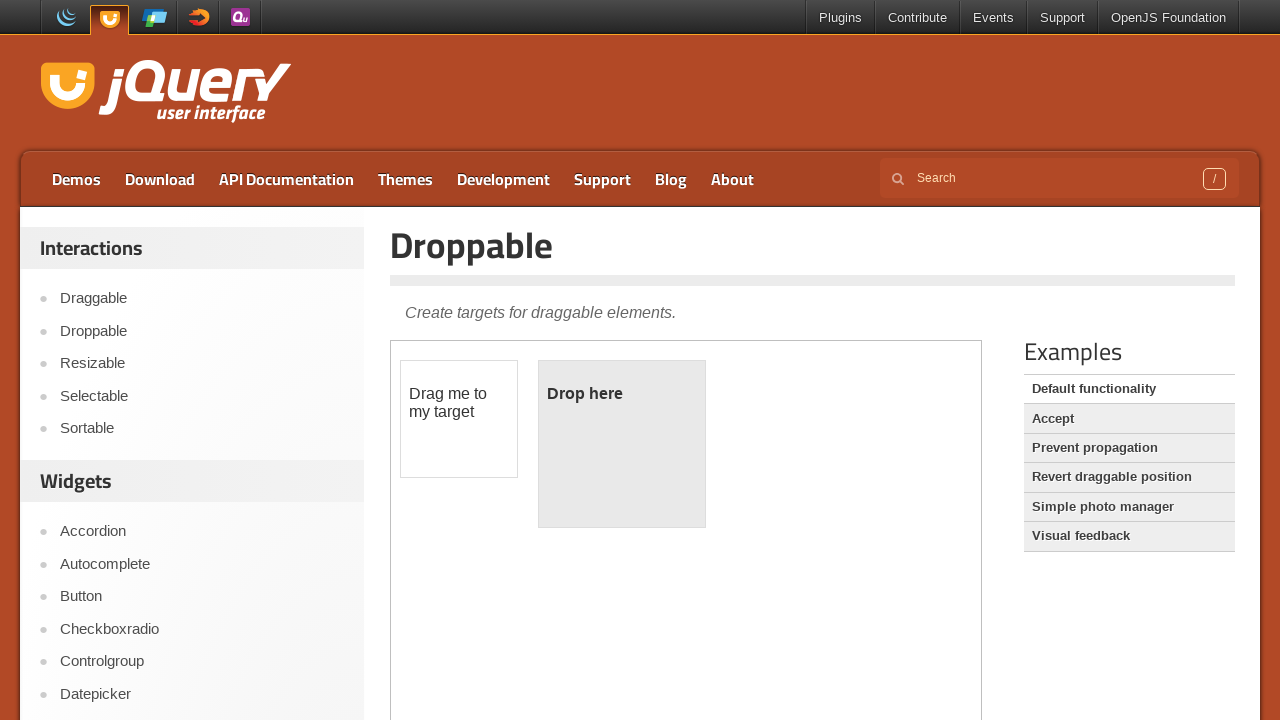

Dragged the draggable element to the droppable target at (622, 444)
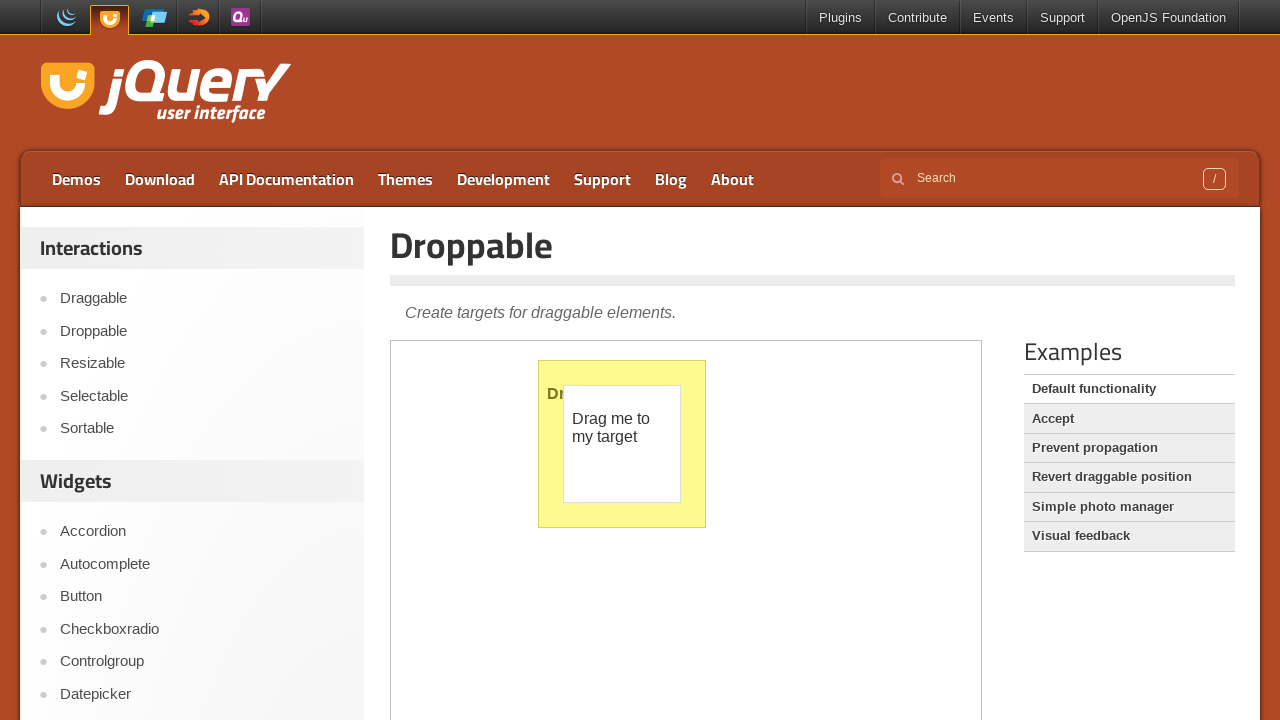

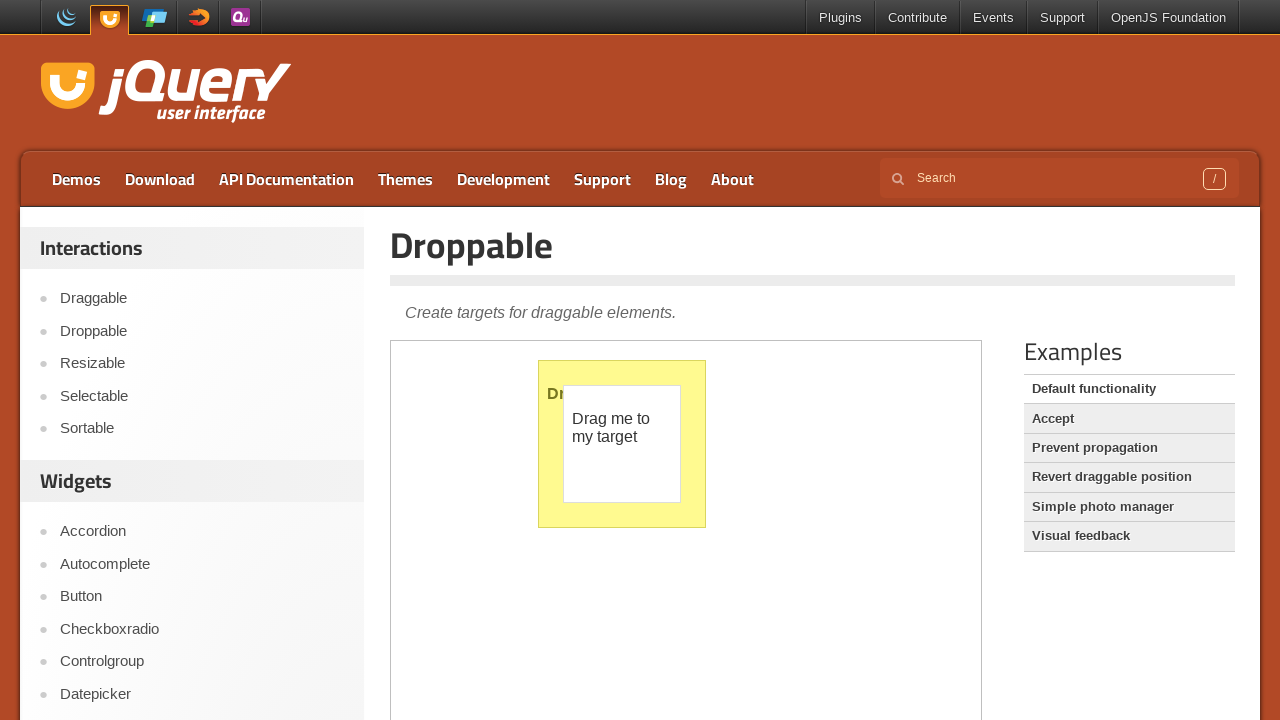